Navigates through 10 pages of a Coupang campaign by iterating through page numbers in the URL

Starting URL: https://www.coupang.com/np/campaigns/348?page=1

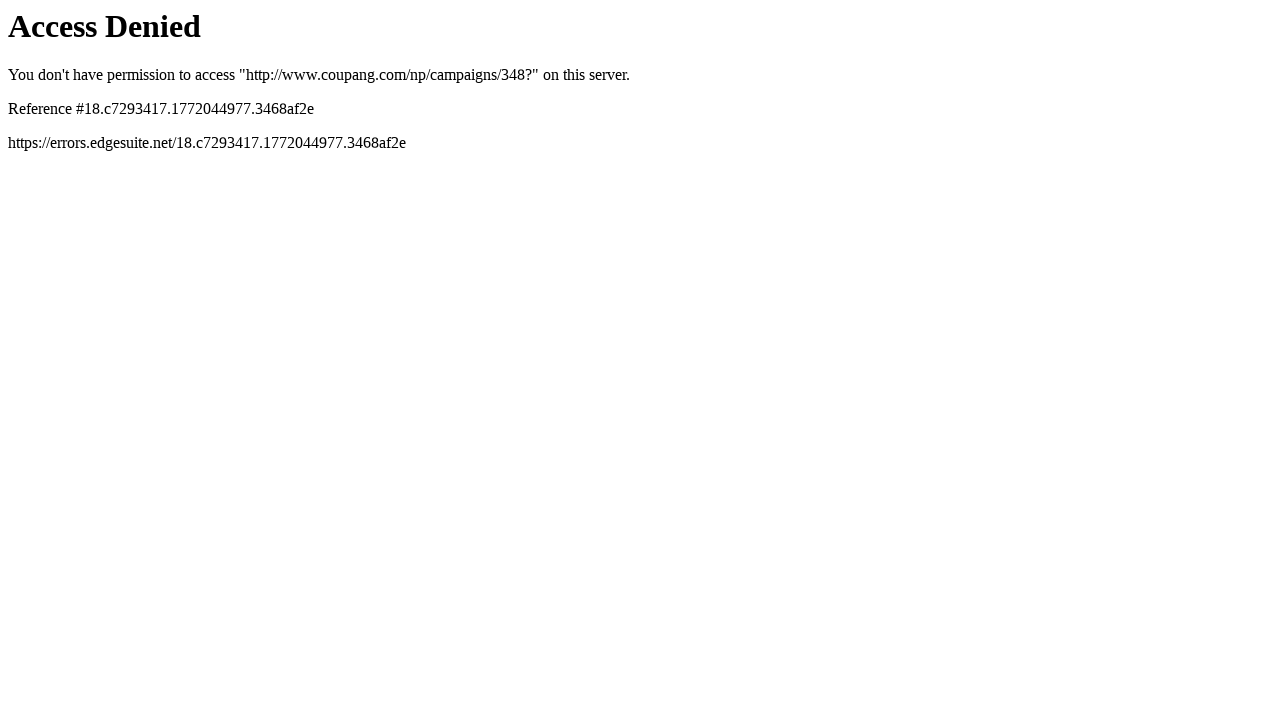

Navigated to Coupang campaign page 2
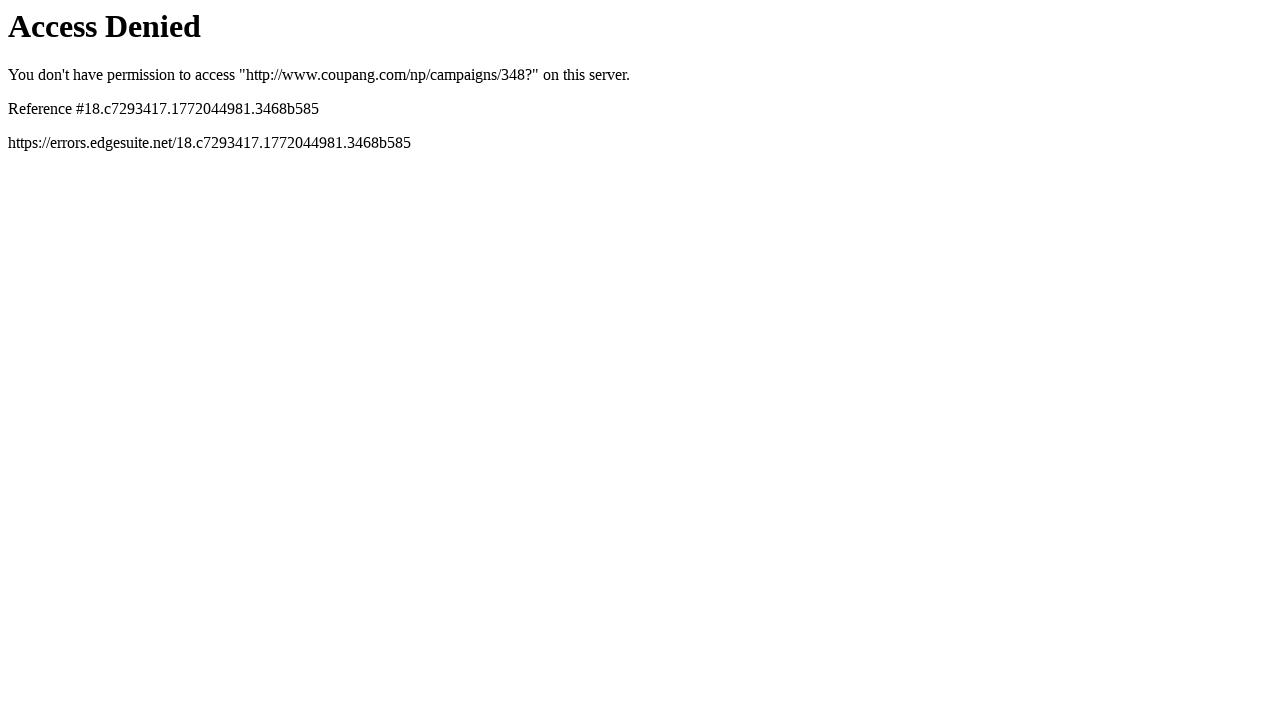

Waited for page 2 to load
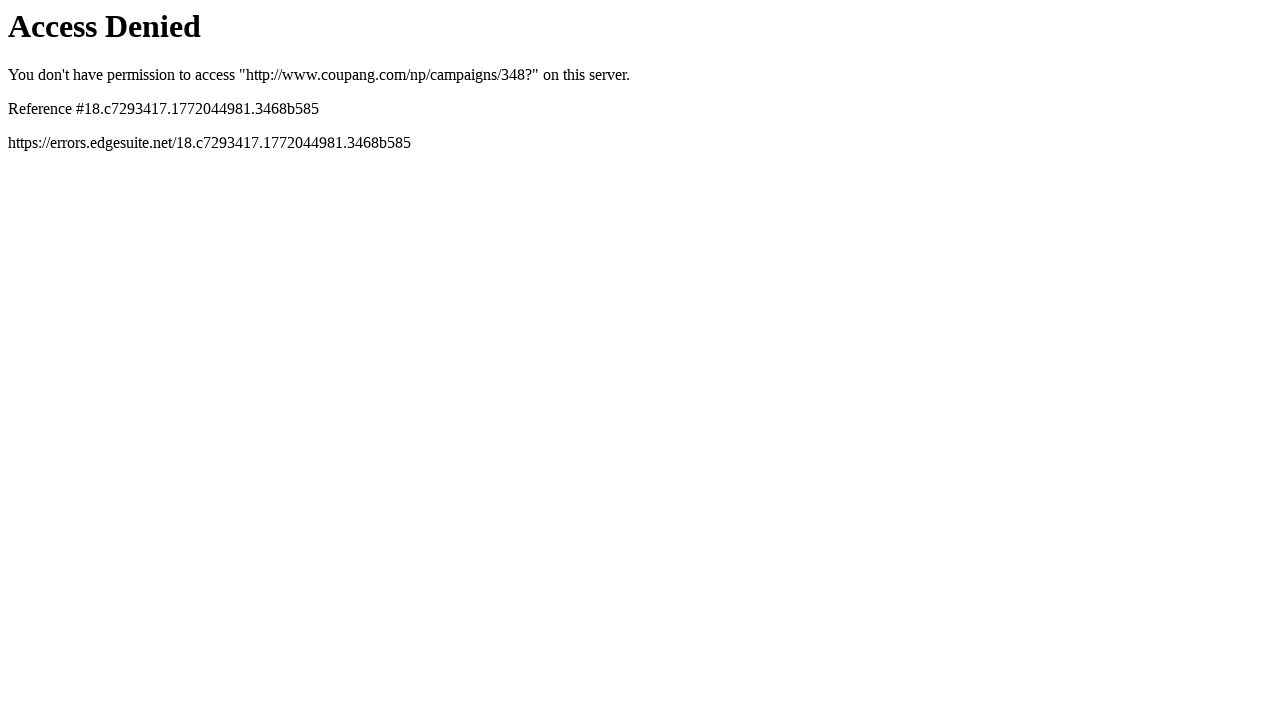

Navigated to Coupang campaign page 3
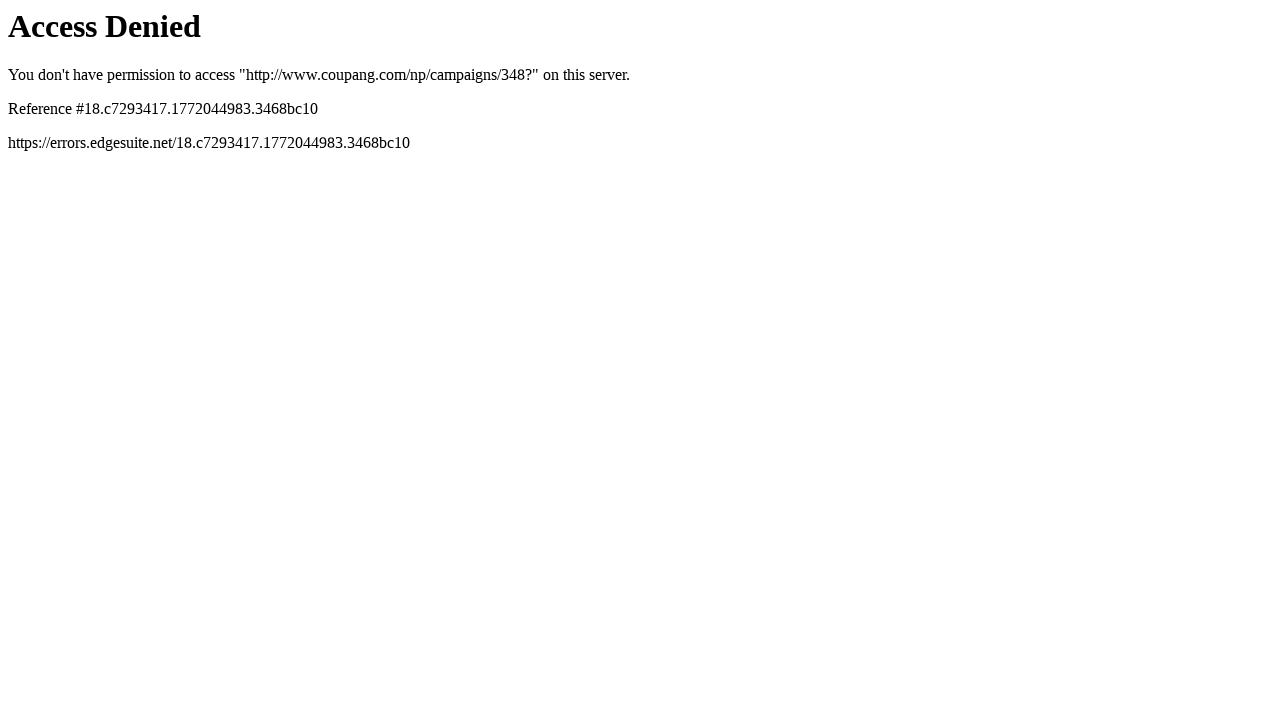

Waited for page 3 to load
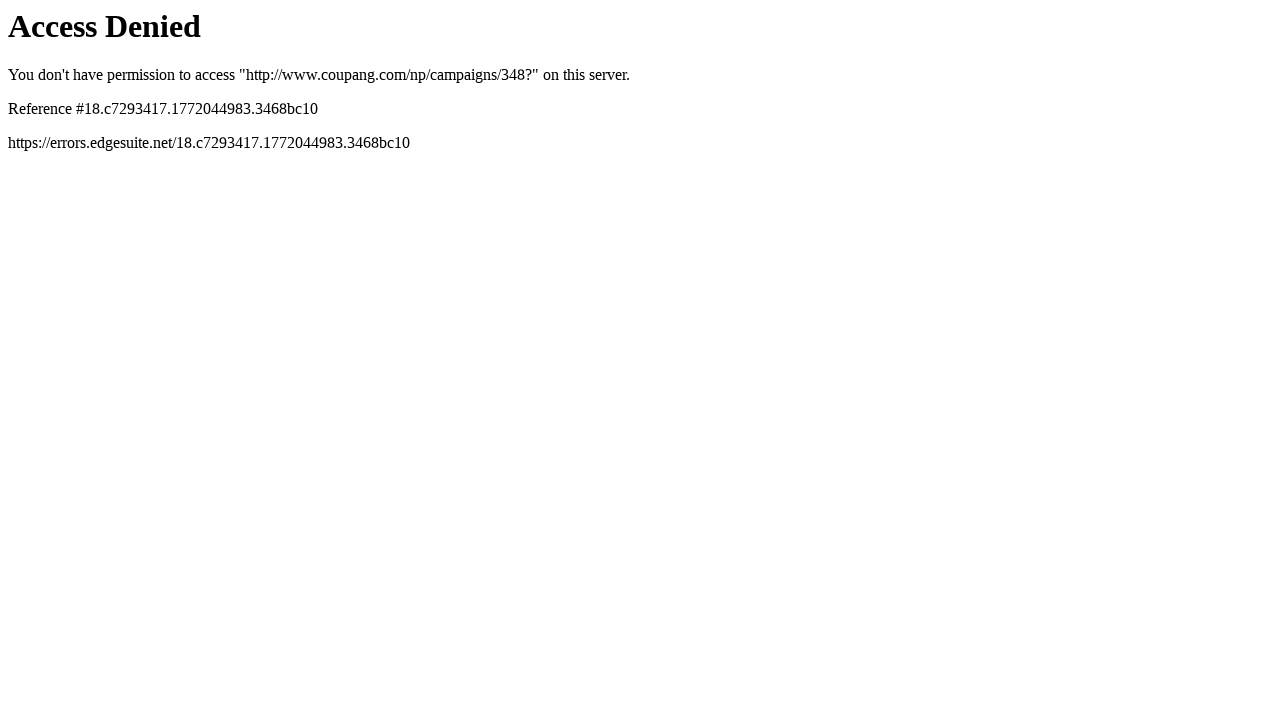

Navigated to Coupang campaign page 4
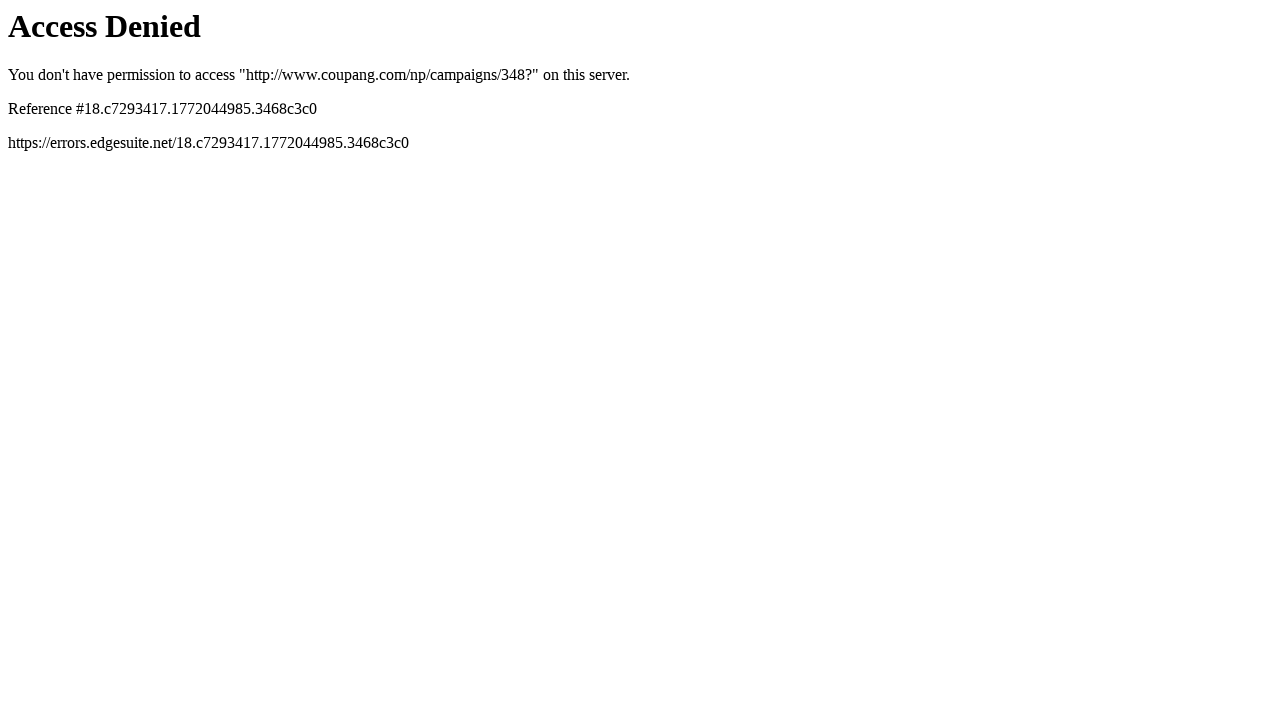

Waited for page 4 to load
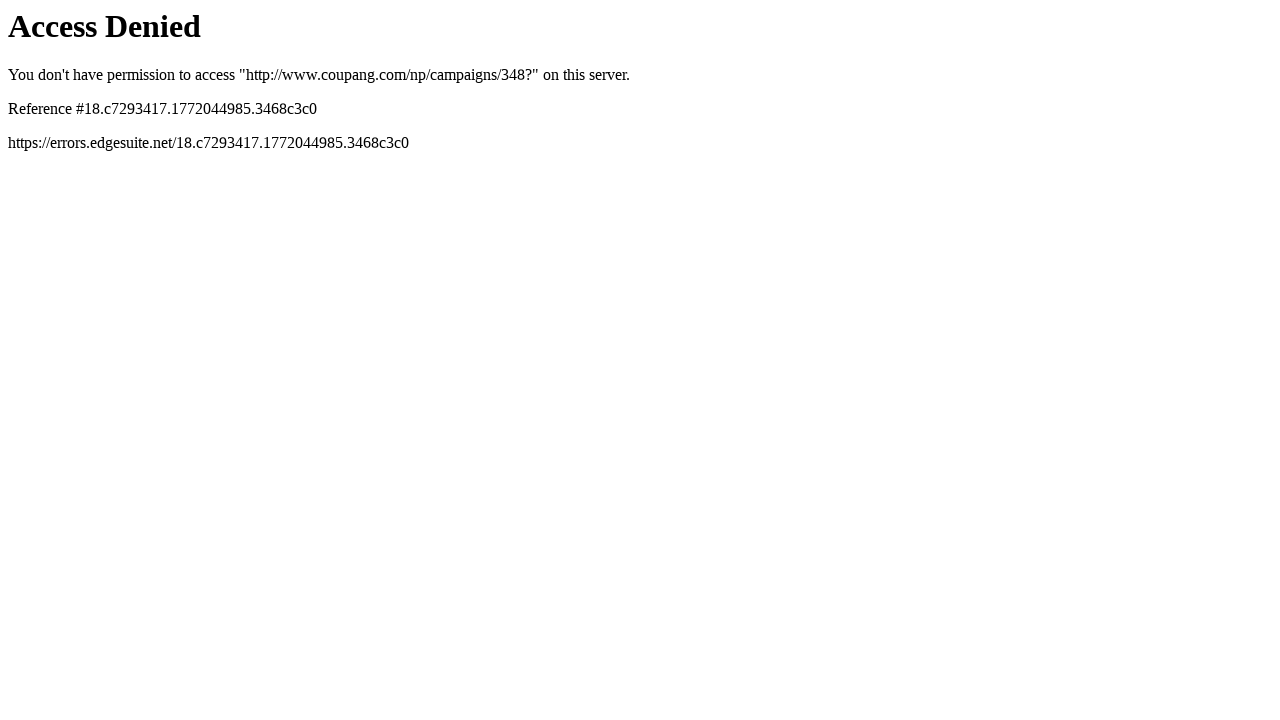

Navigated to Coupang campaign page 5
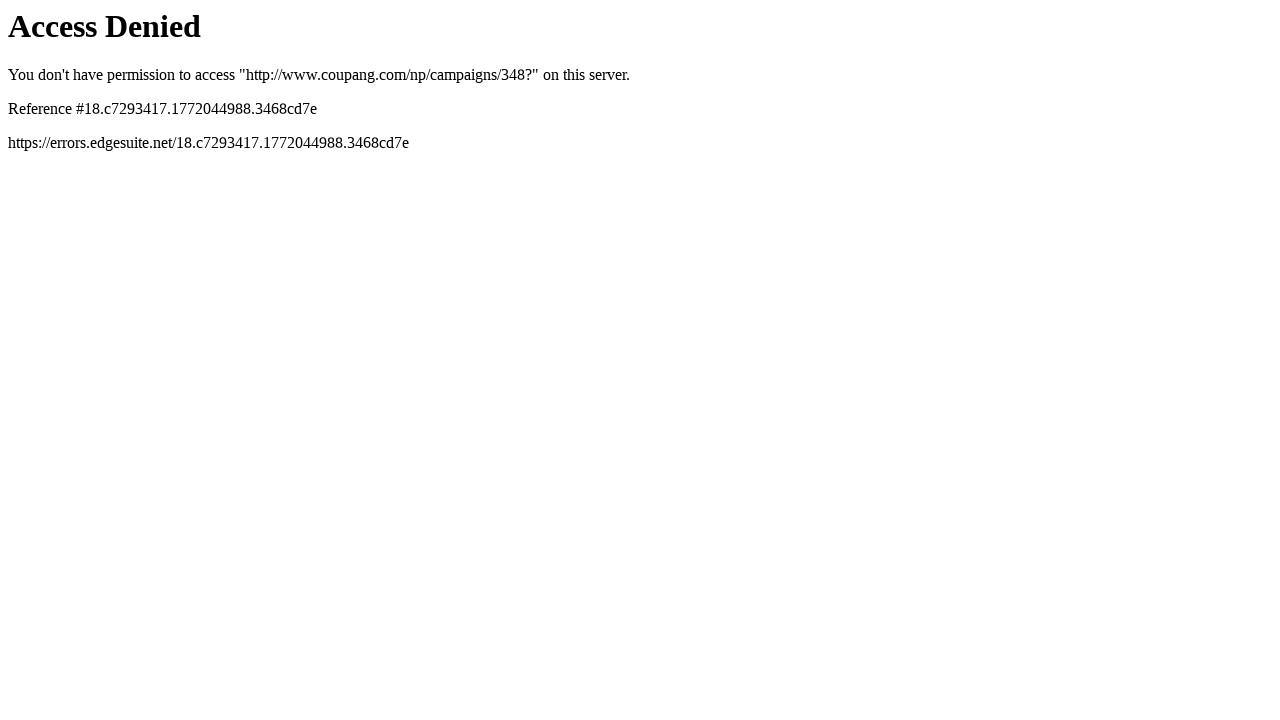

Waited for page 5 to load
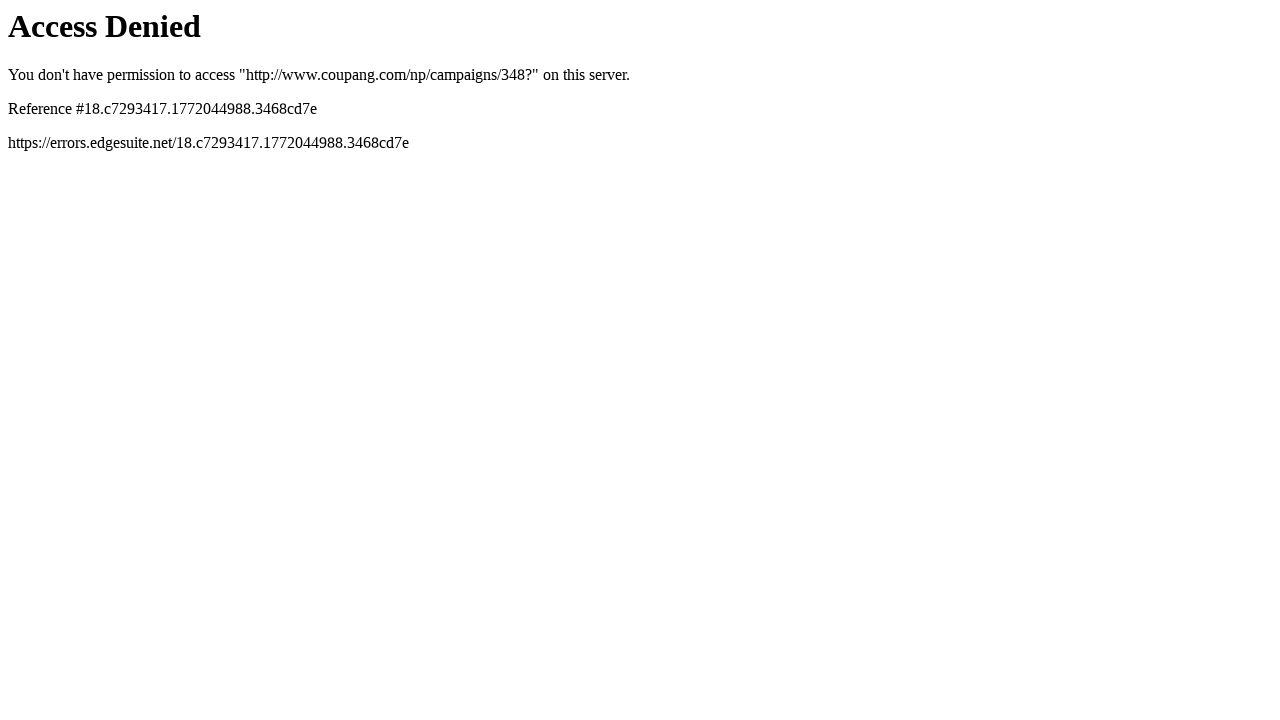

Navigated to Coupang campaign page 6
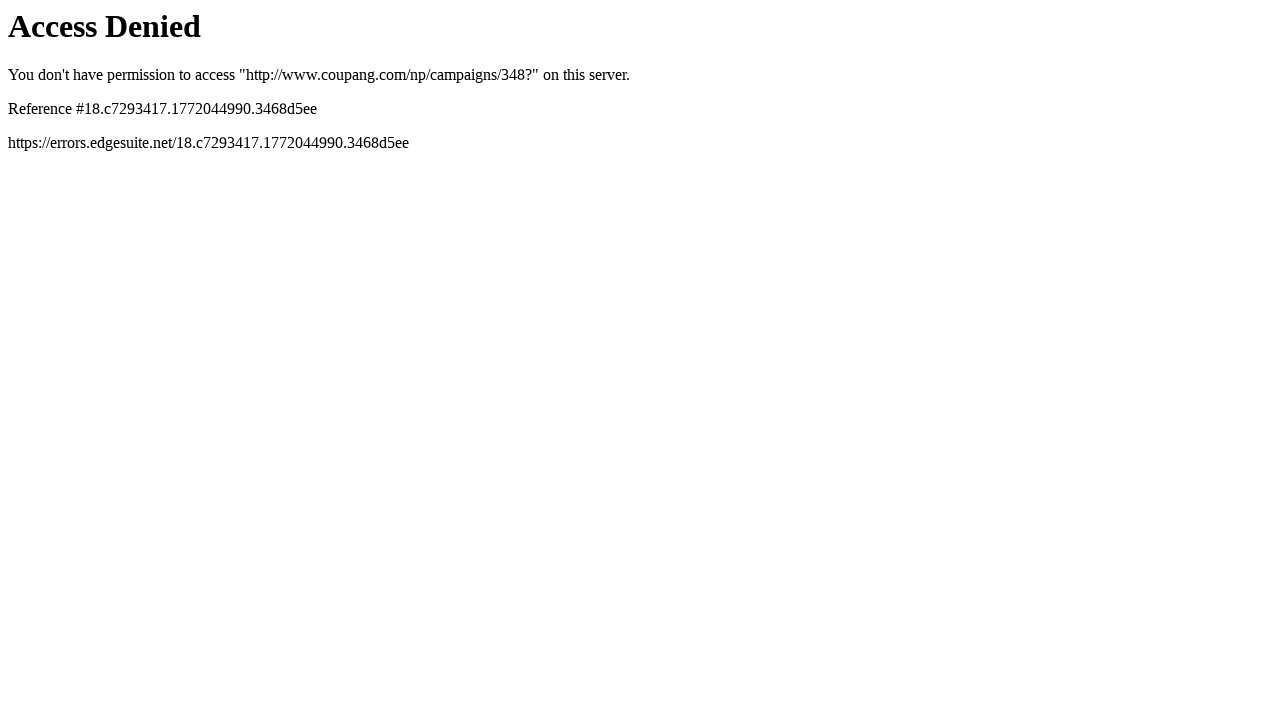

Waited for page 6 to load
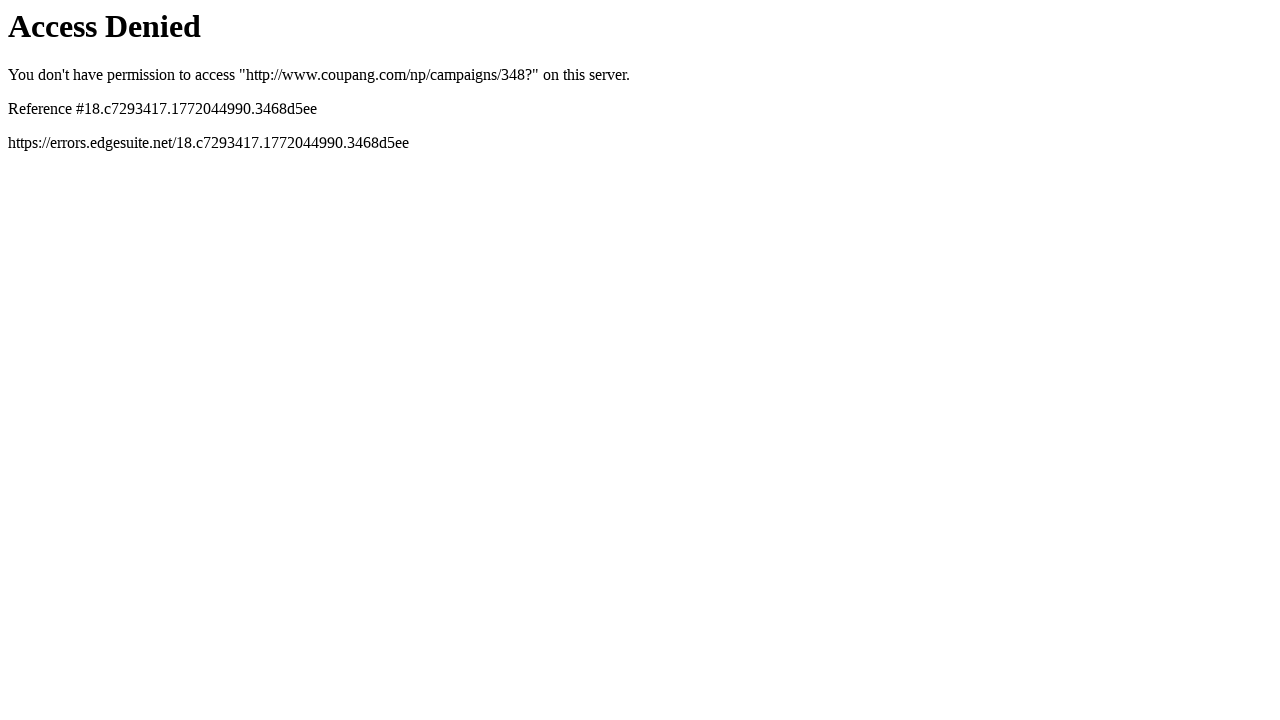

Navigated to Coupang campaign page 7
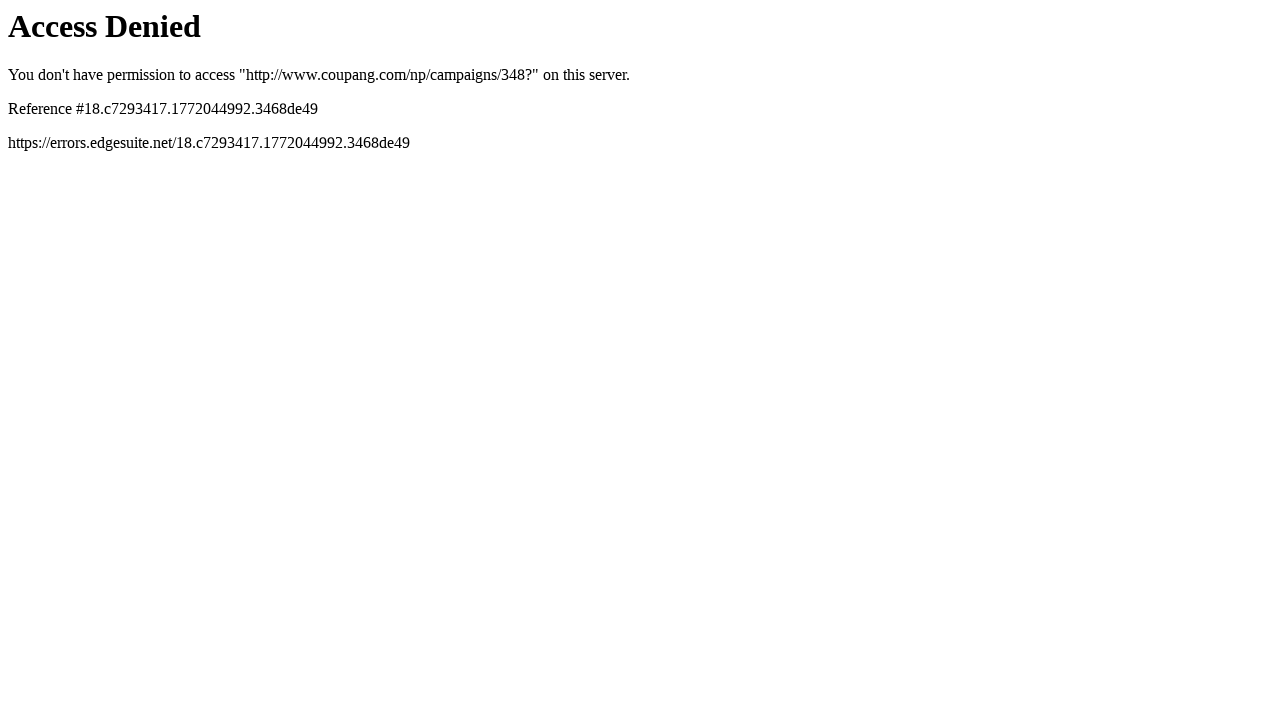

Waited for page 7 to load
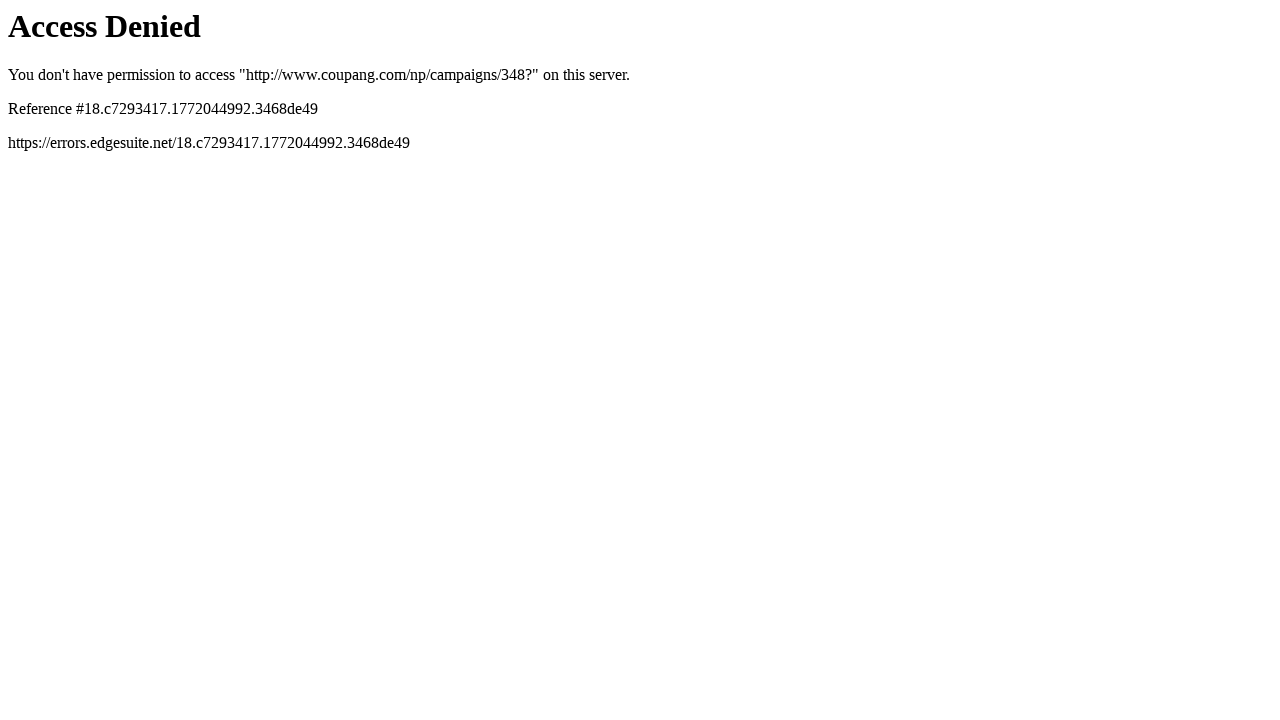

Navigated to Coupang campaign page 8
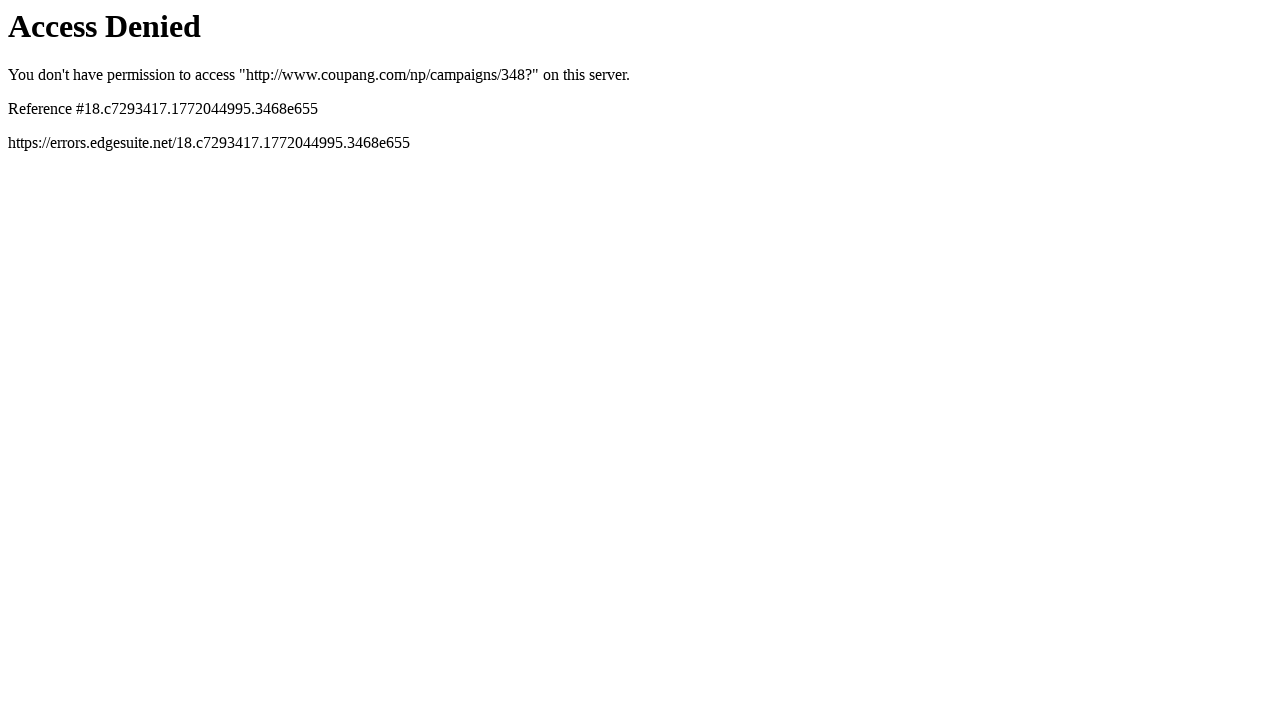

Waited for page 8 to load
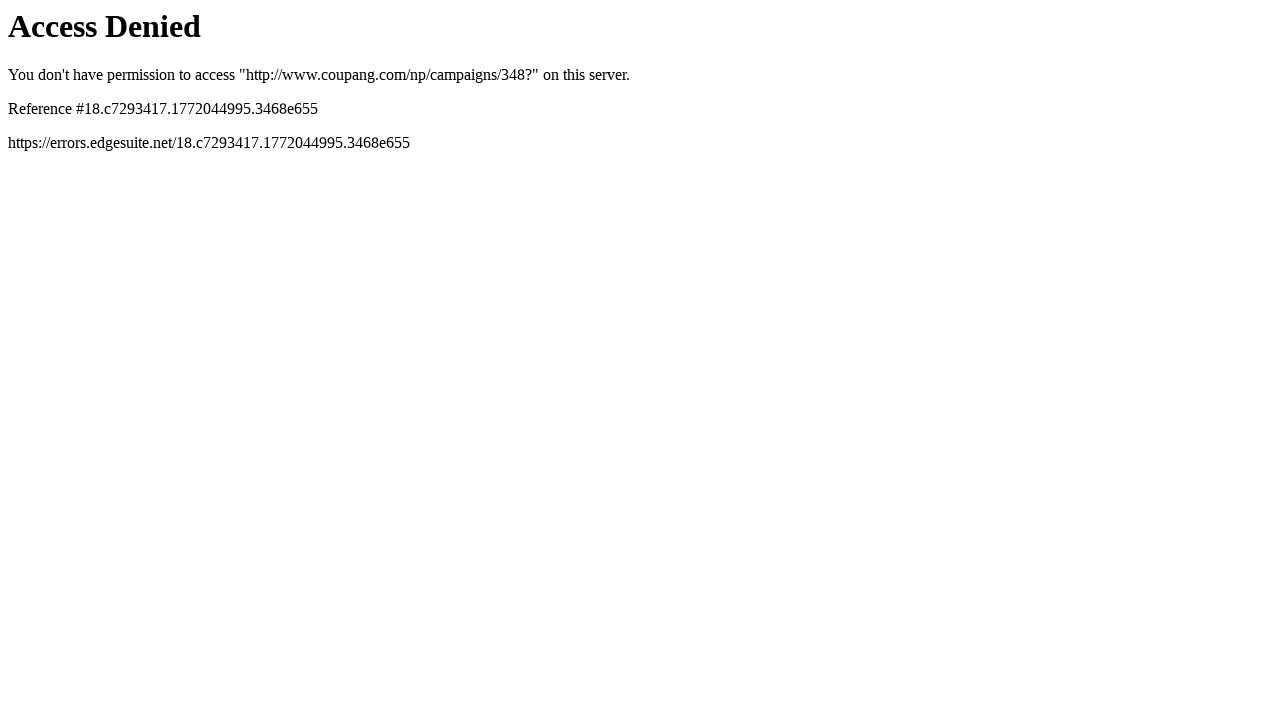

Navigated to Coupang campaign page 9
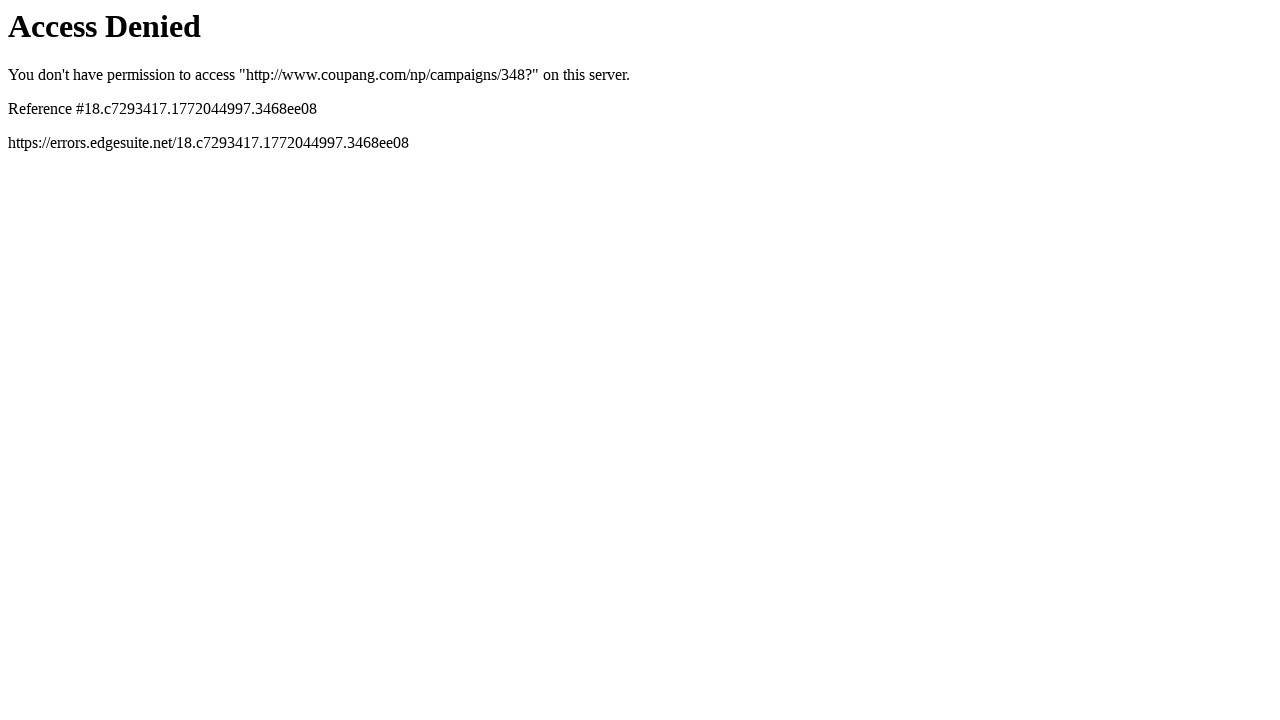

Waited for page 9 to load
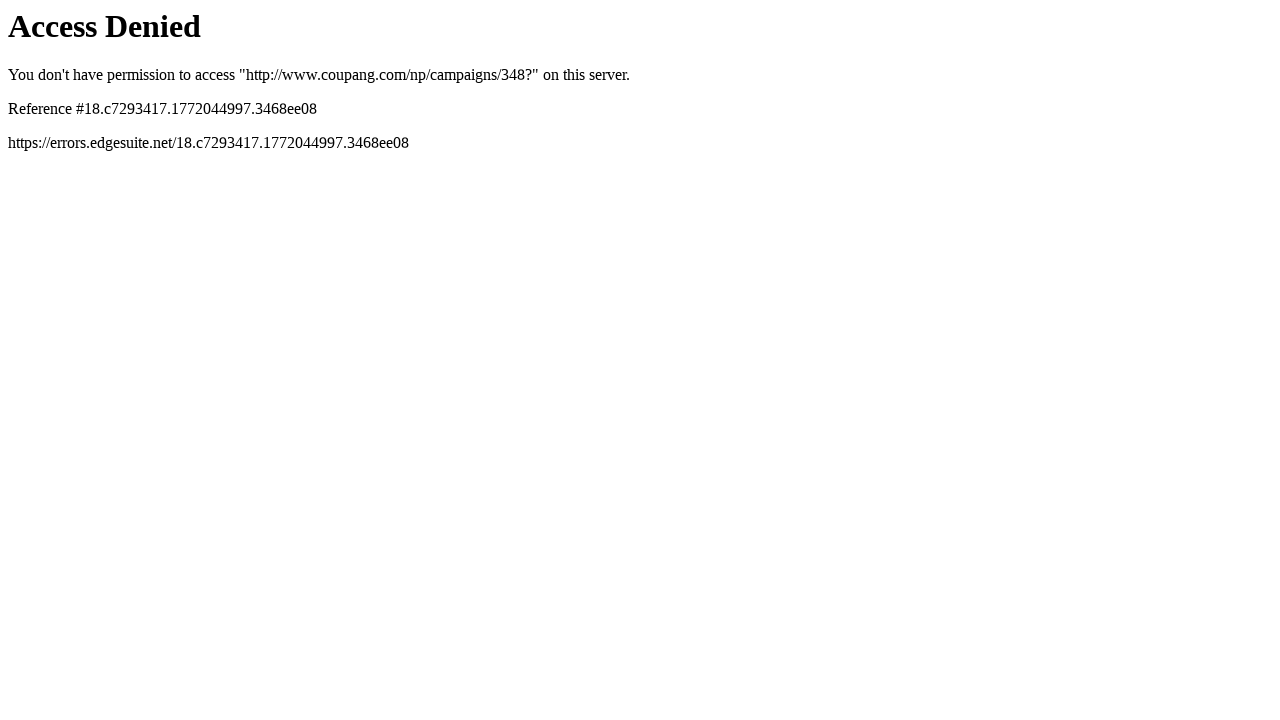

Navigated to Coupang campaign page 10
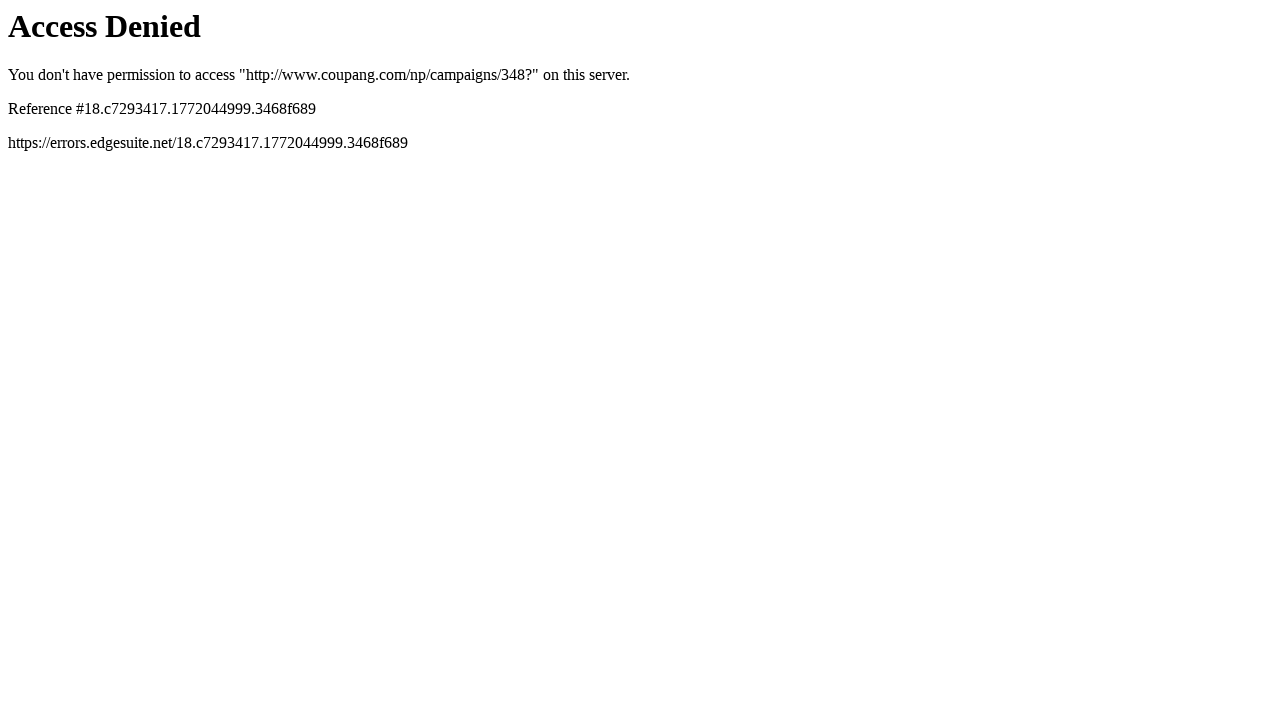

Waited for page 10 to load
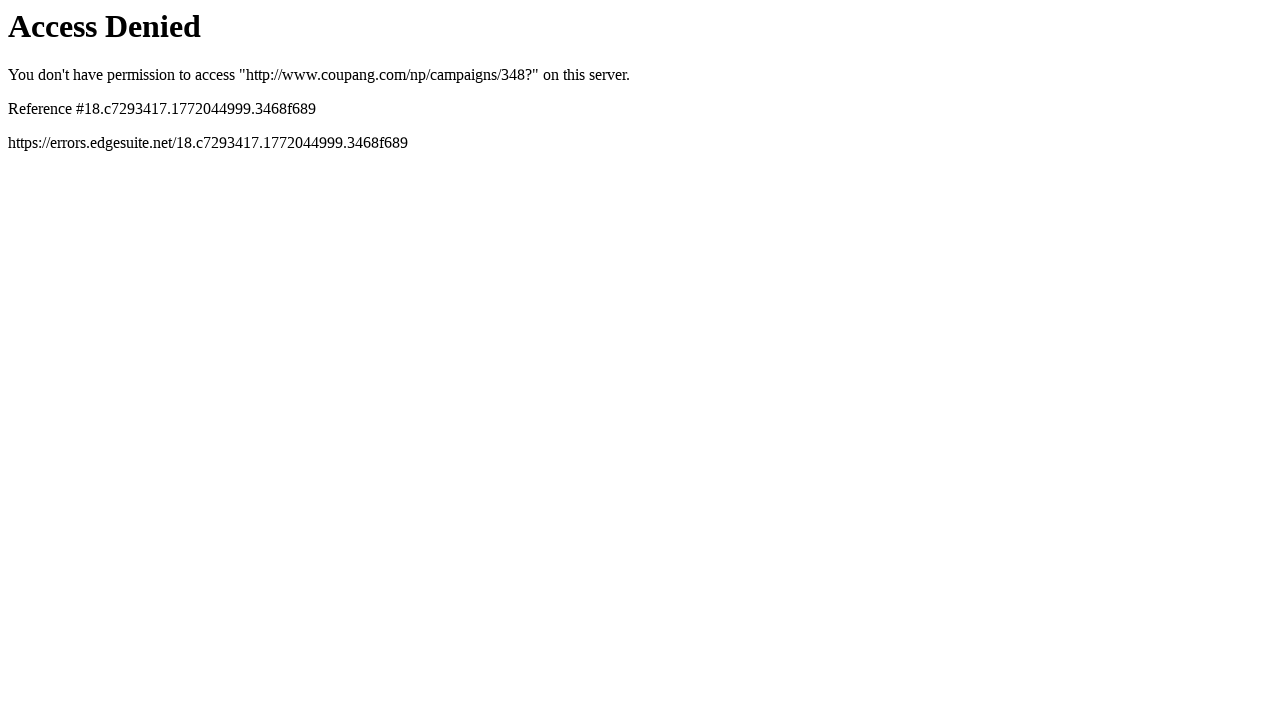

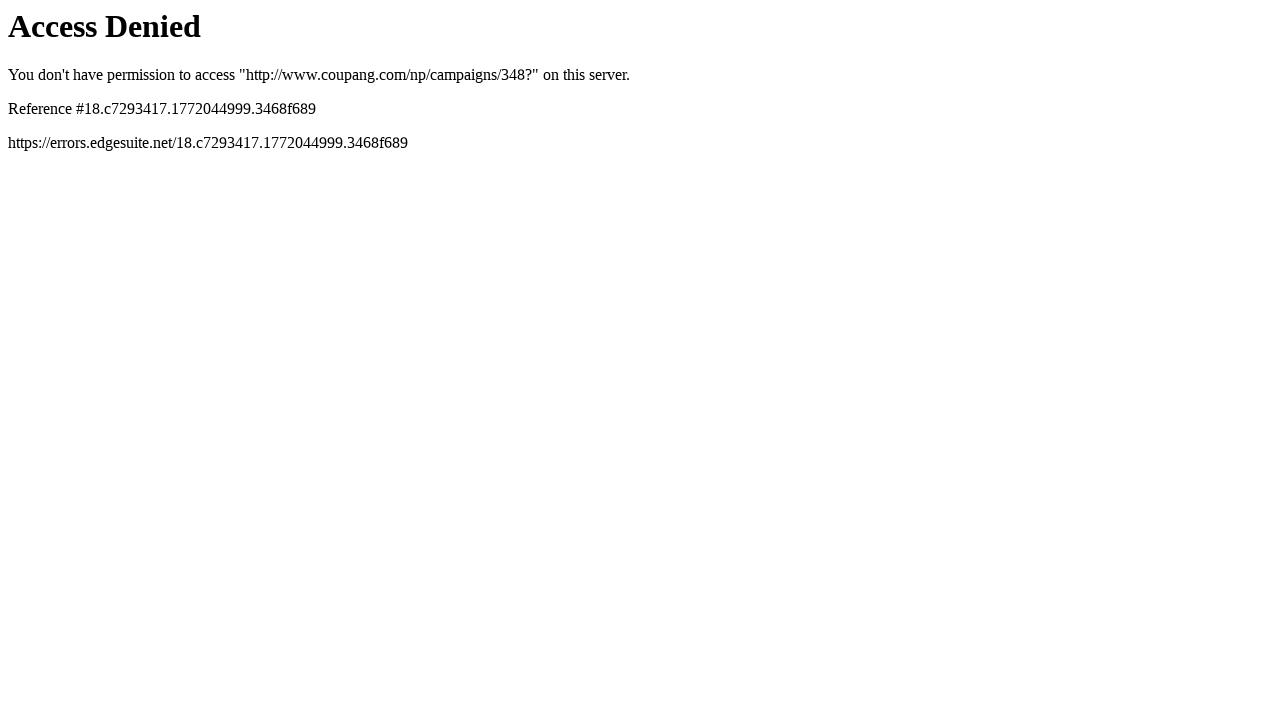